Tests accepting a JavaScript alert dialog by clicking a button that triggers an alert and handling it

Starting URL: https://www.leafground.com/alert.xhtml

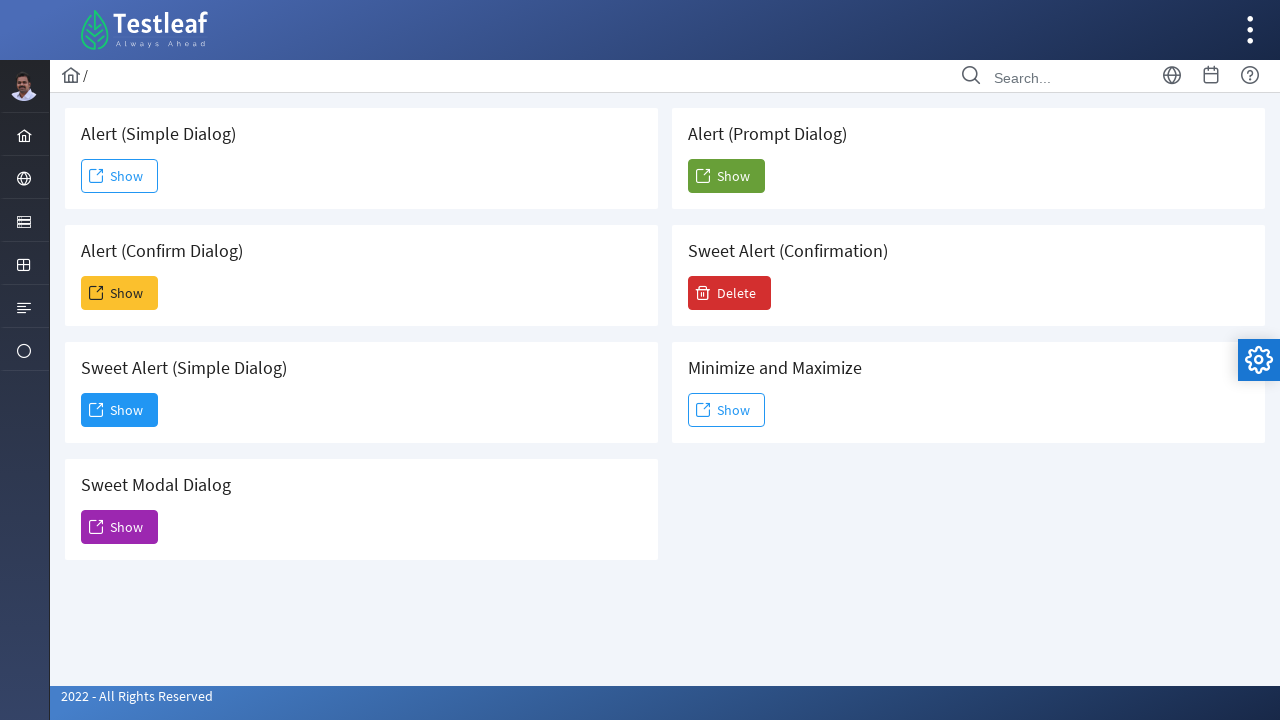

Set up dialog handler to accept alerts
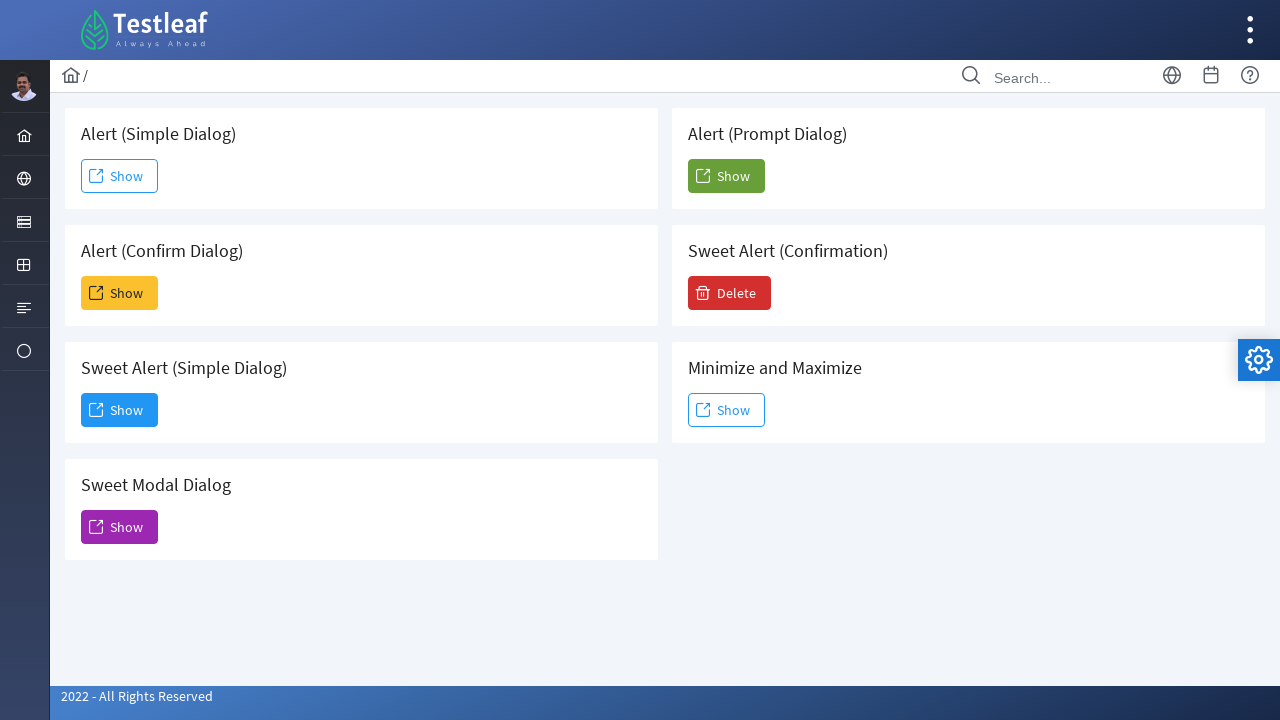

Clicked the first 'Show' button to trigger the alert at (120, 176) on internal:text="Show"s >> nth=0
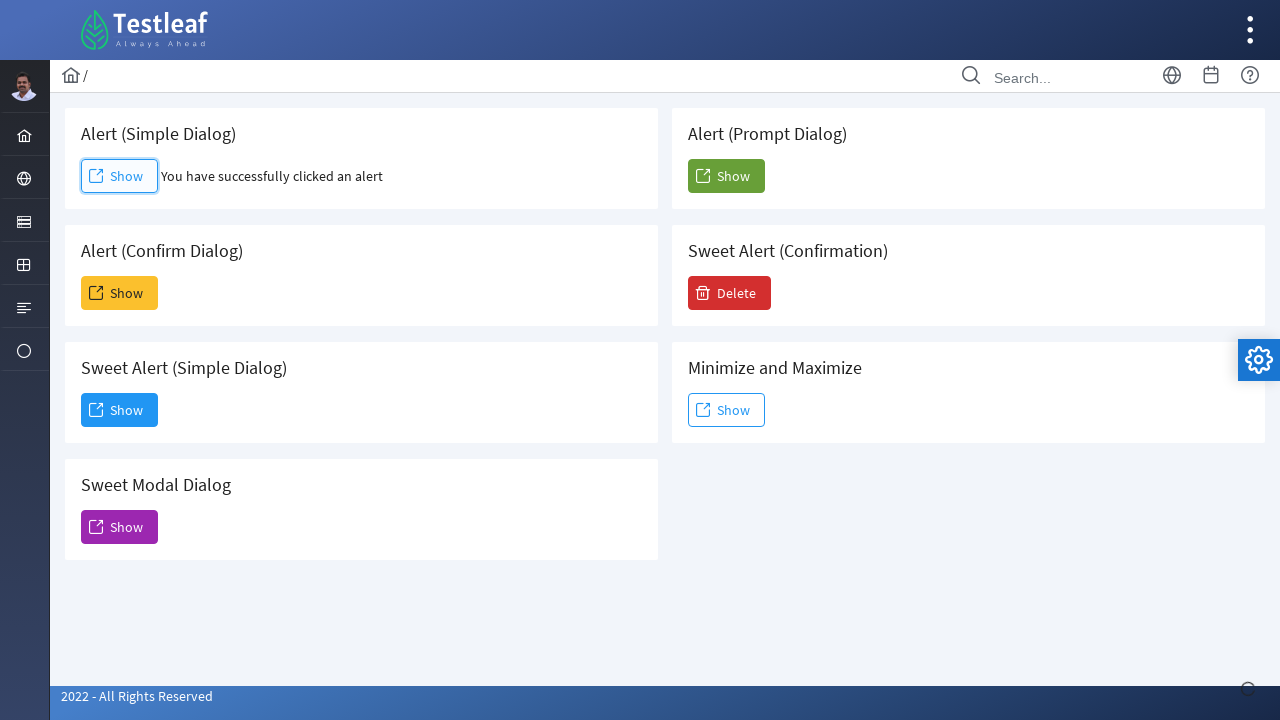

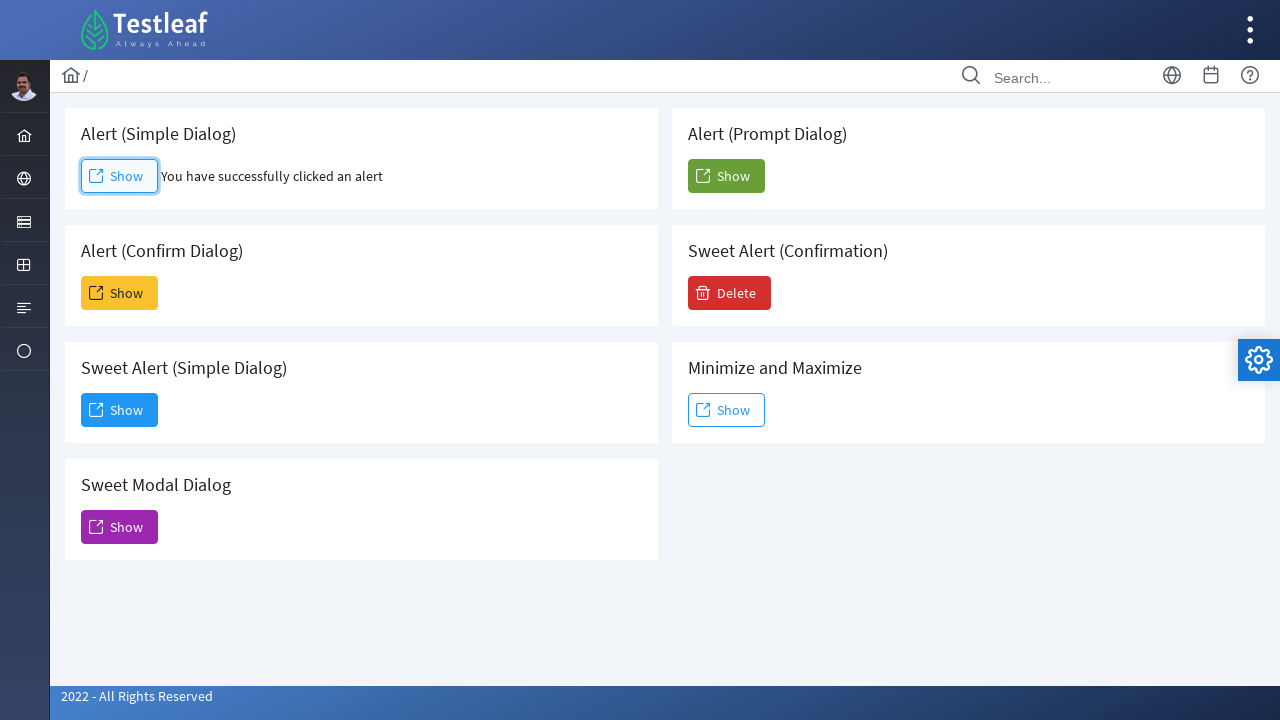